Tests the forgot login info functionality by clicking the forgot login link, filling in customer lookup form fields, and verifying error message for non-existent customer

Starting URL: https://parabank.parasoft.com/parabank/index.htm

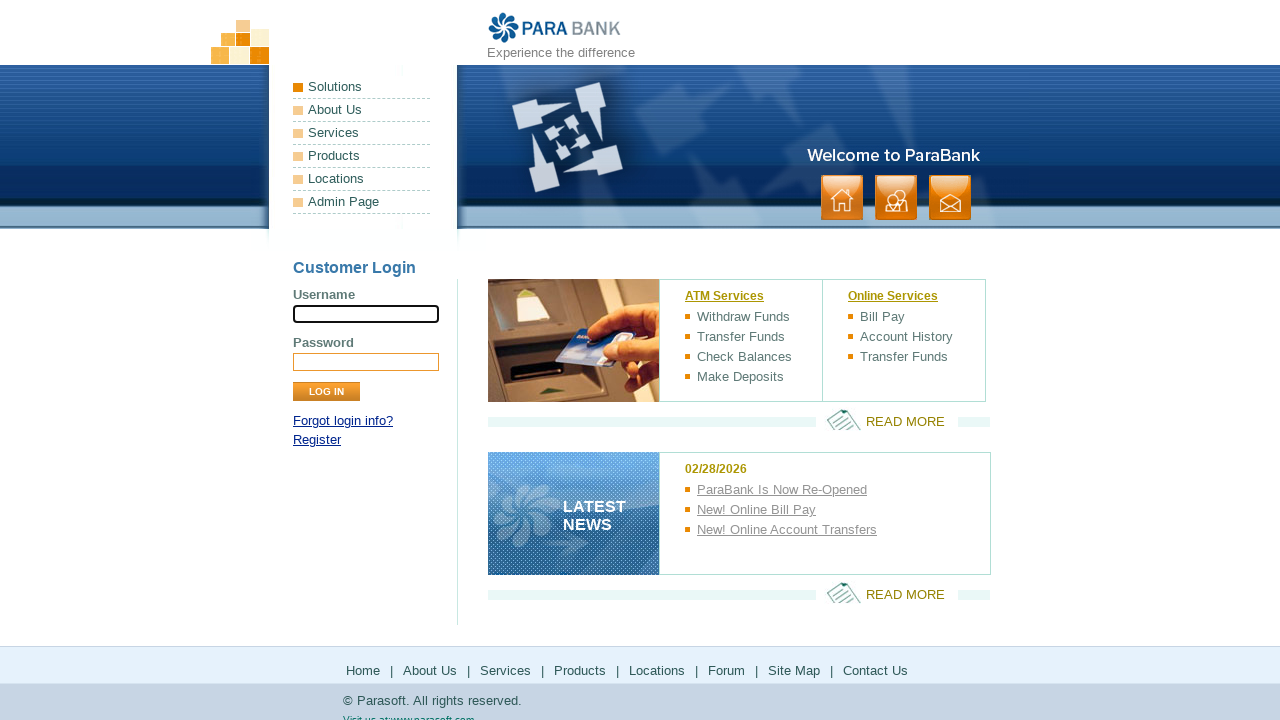

Clicked 'Forgot login info?' link at (343, 421) on a:has-text('Forgot login info?')
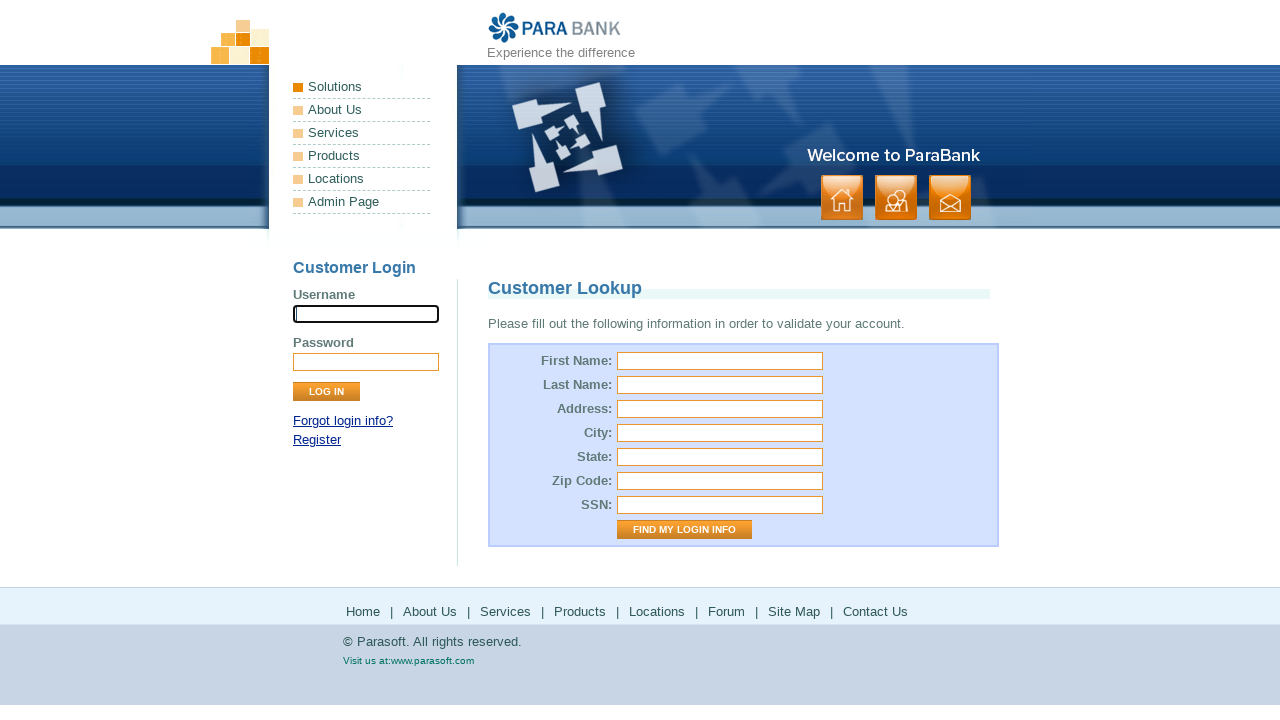

Customer Lookup page loaded
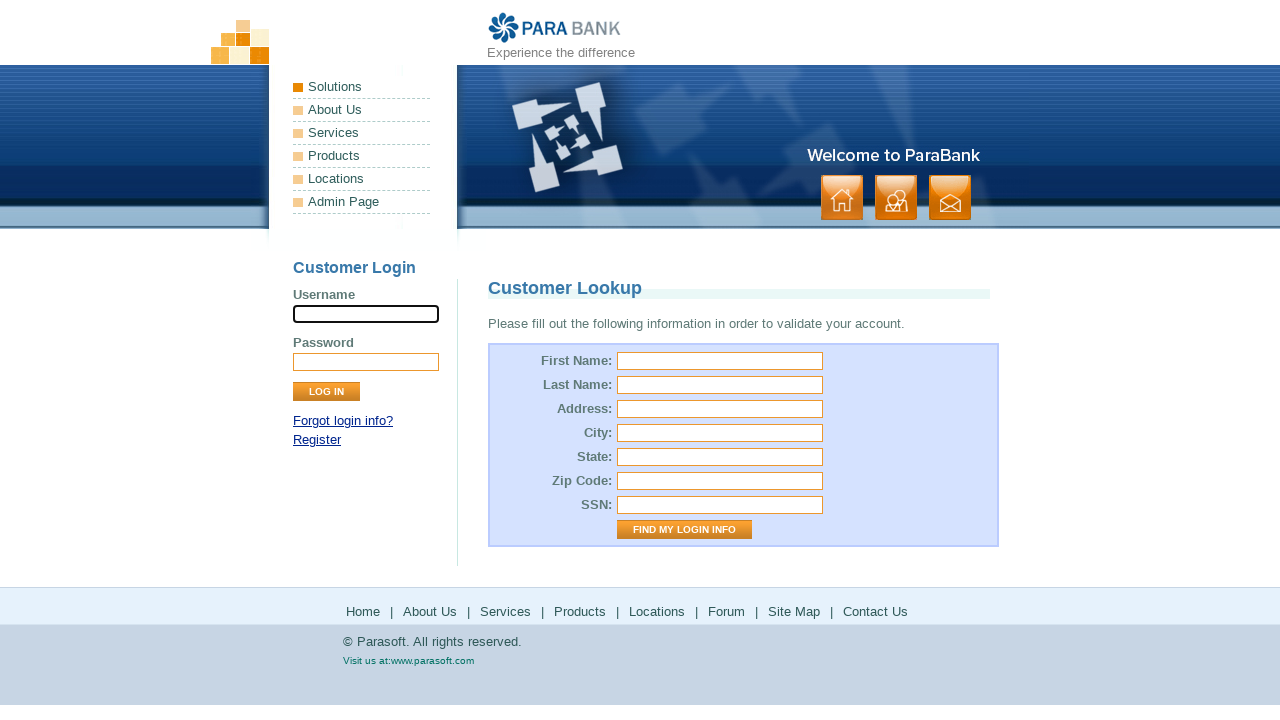

Filled first name field with 'user' on #firstName
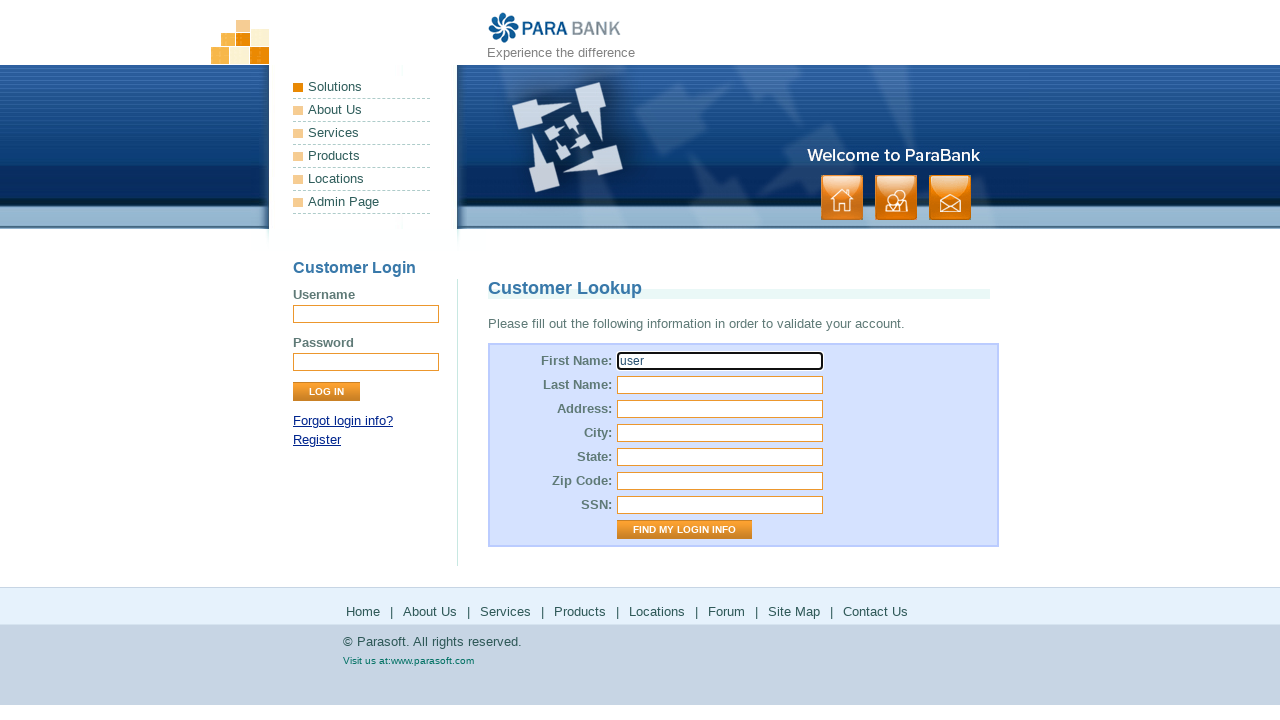

Filled last name field with 'User_user' on #lastName
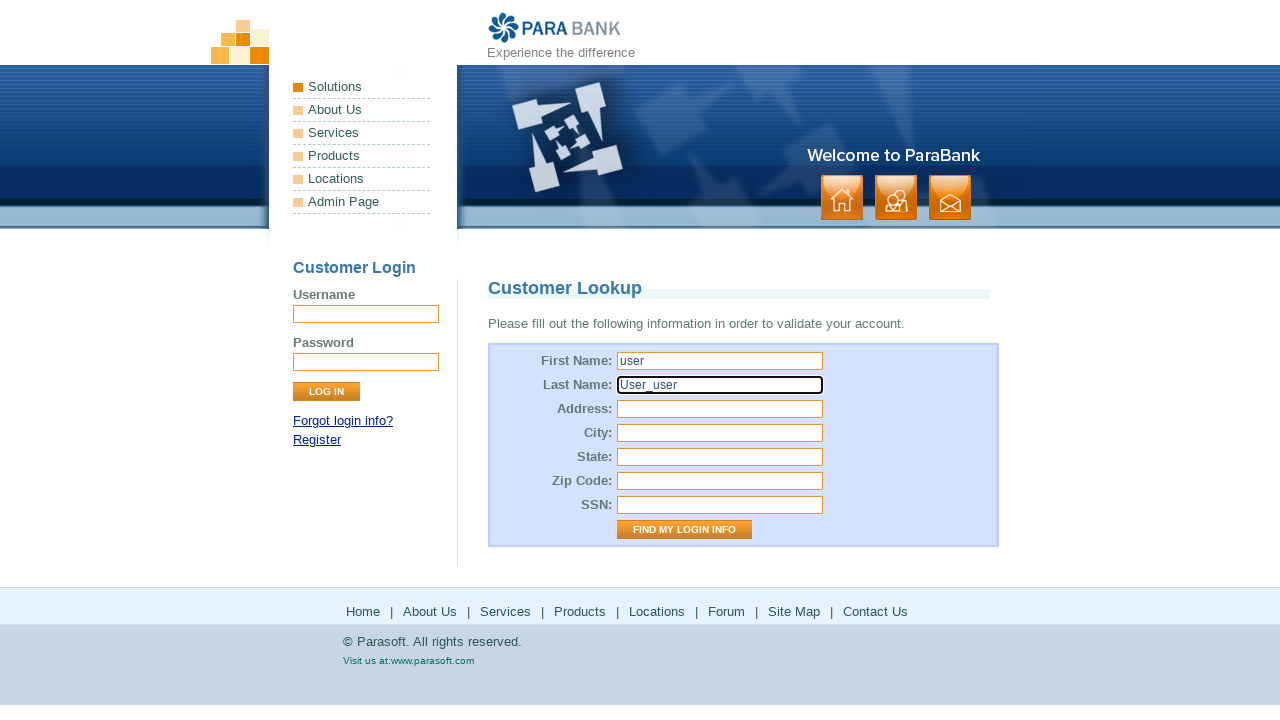

Filled street address field with 'USA' on #address\.street
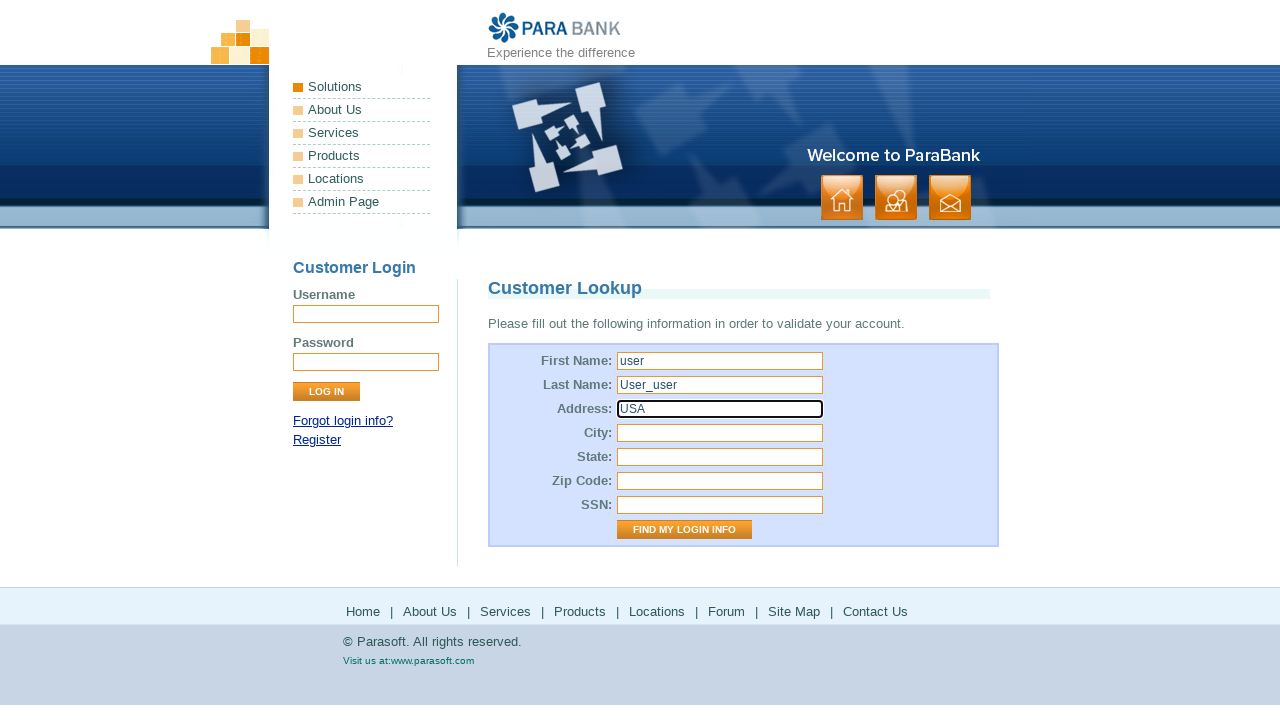

Filled city field with 'LOS ANGELES' on #address\.city
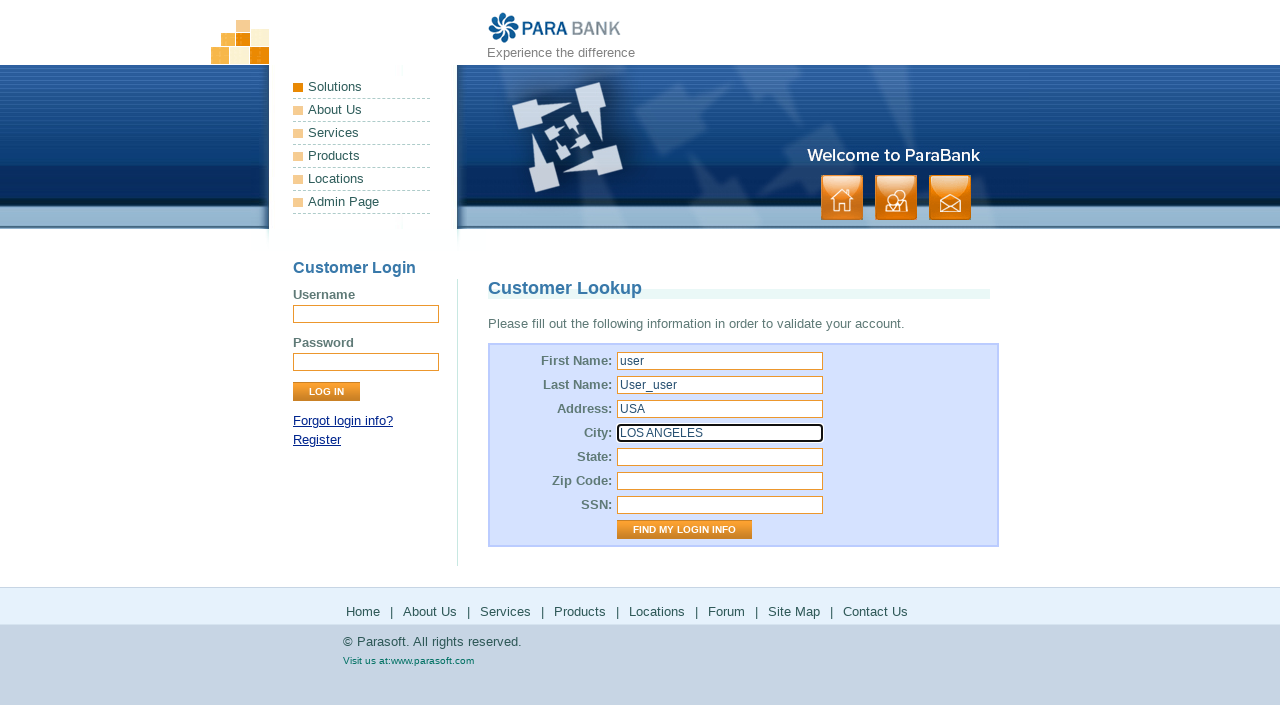

Filled state field with 'California' on #address\.state
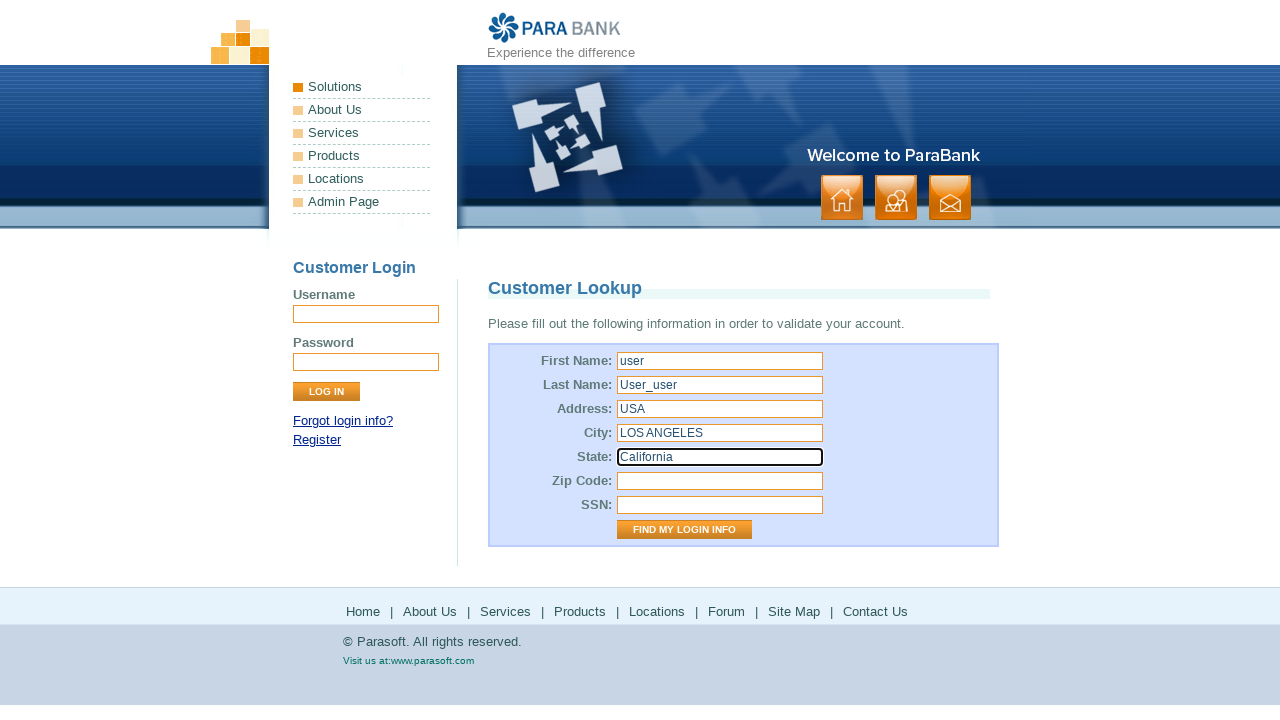

Filled zip code field with '123456' on #address\.zipCode
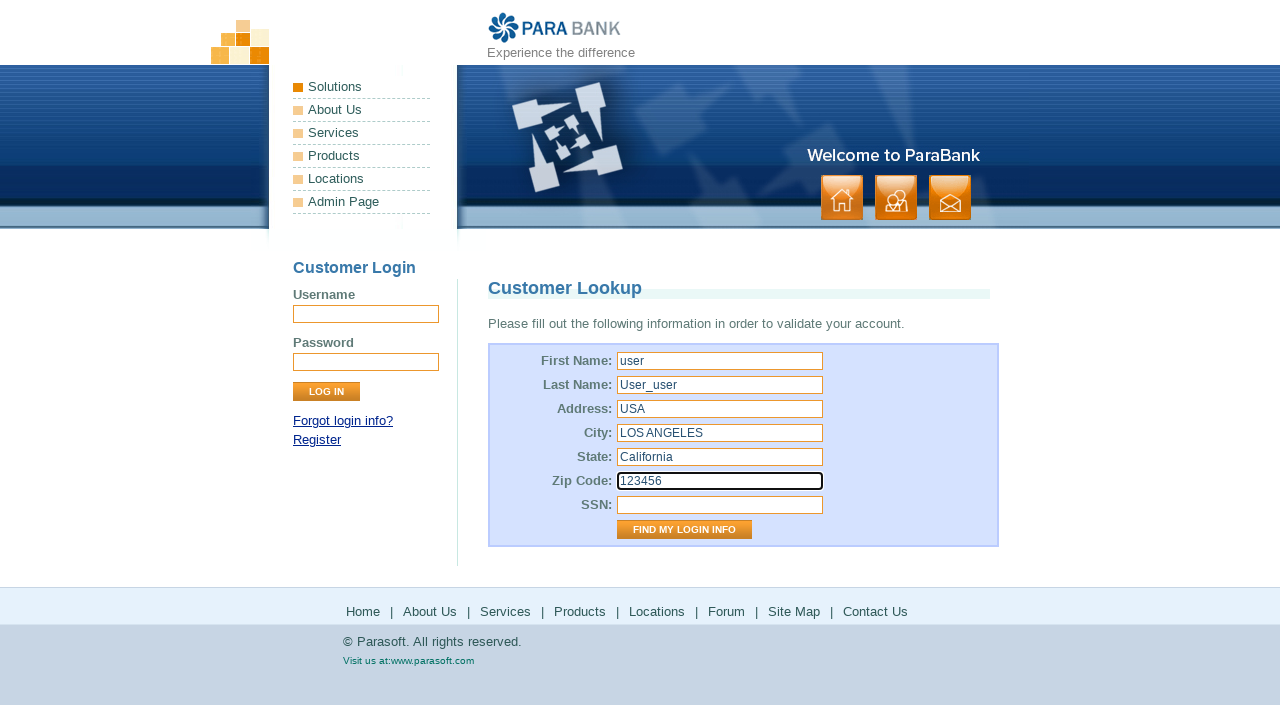

Filled SSN field with '123fff' on #ssn
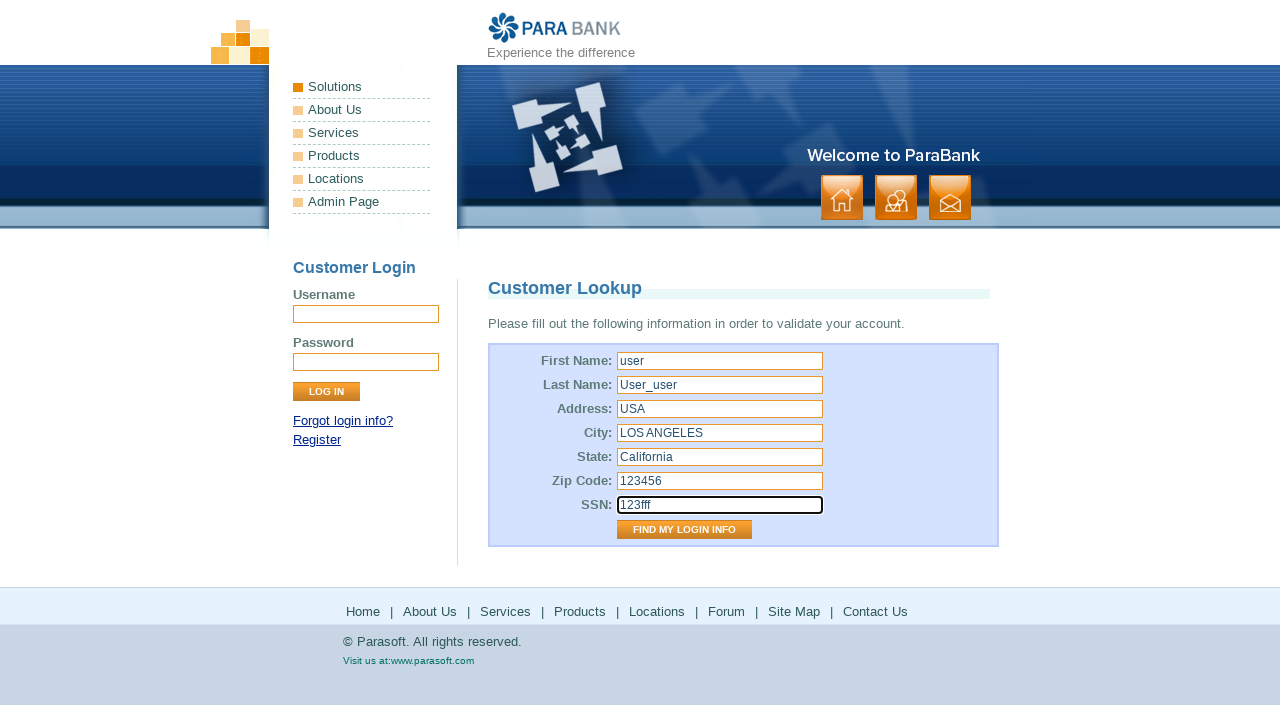

Clicked 'Find My Login Info' button at (684, 530) on input[value='Find My Login Info']
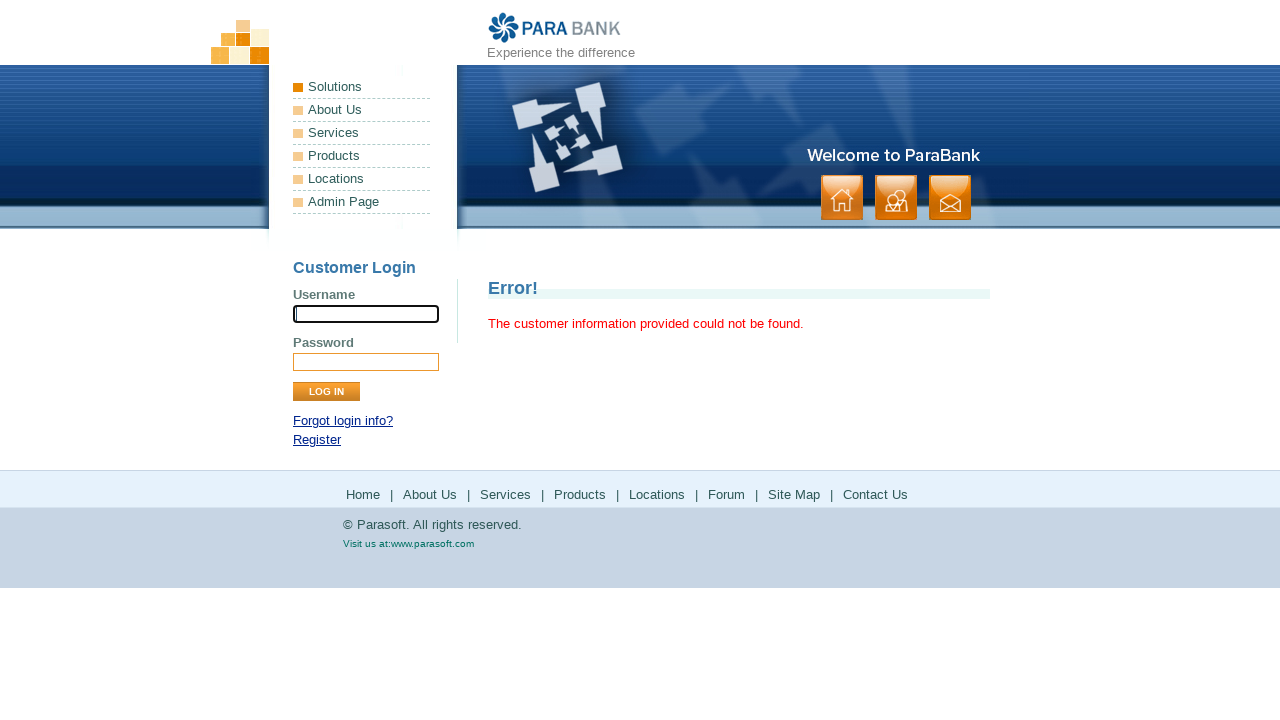

Error message displayed for non-existent customer
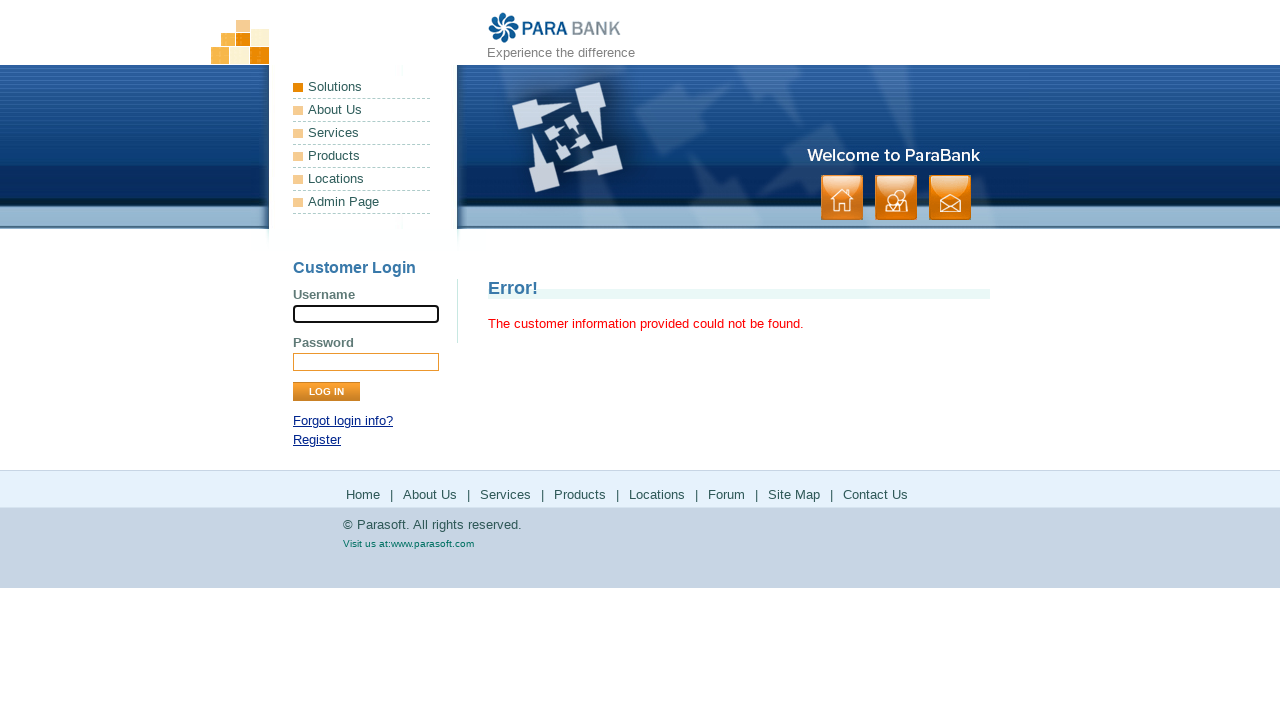

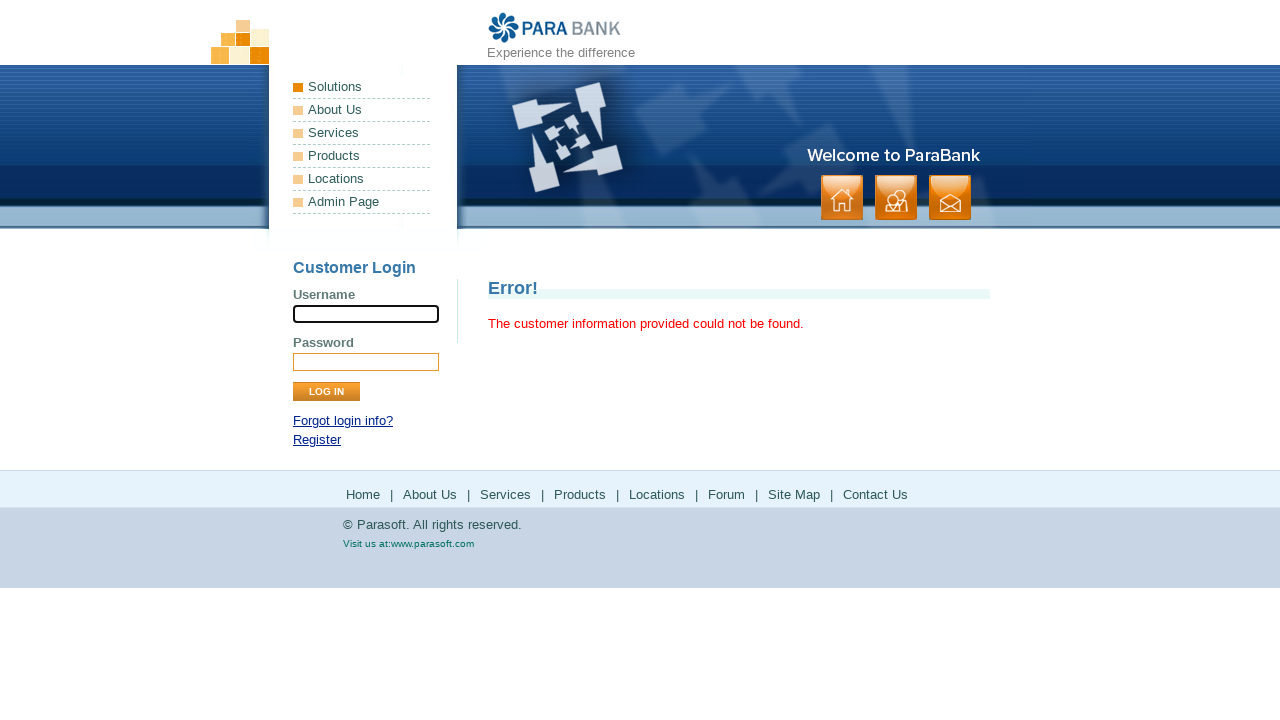